Tests handling a JavaScript alert dialog by clicking a button that triggers an alert and accepting it.

Starting URL: https://testautomationpractice.blogspot.com/

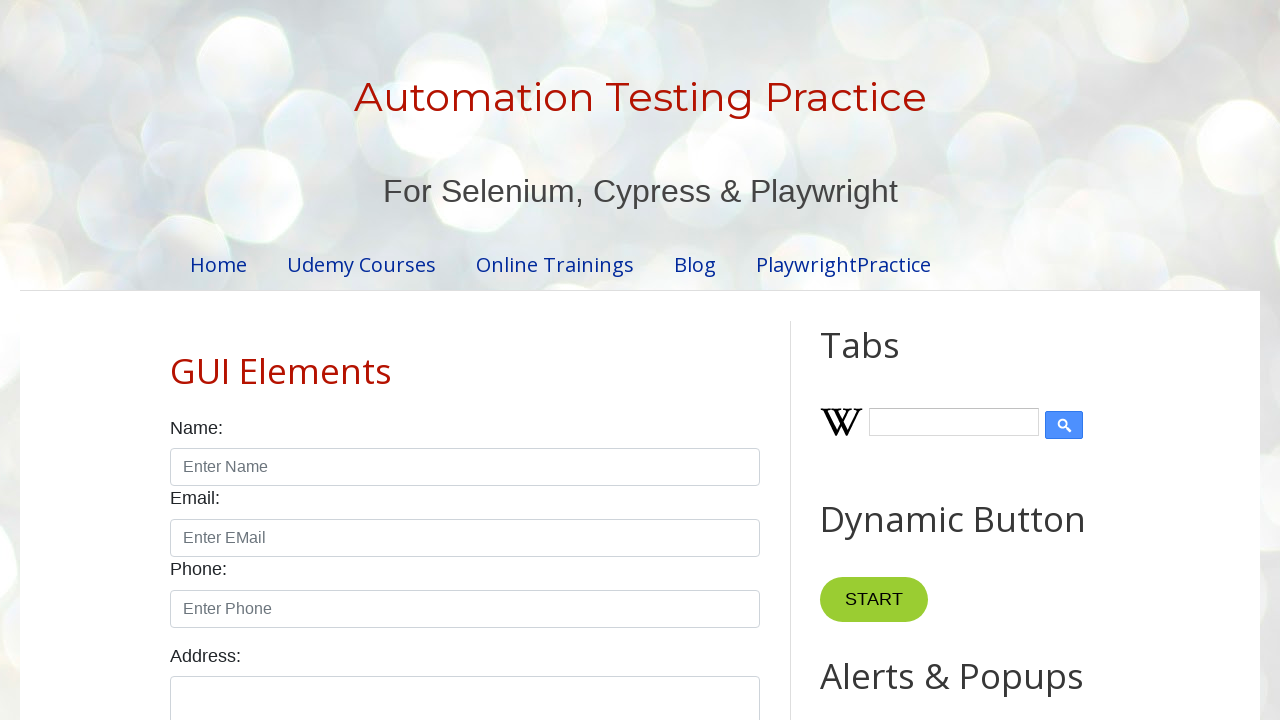

Accepted alert dialog
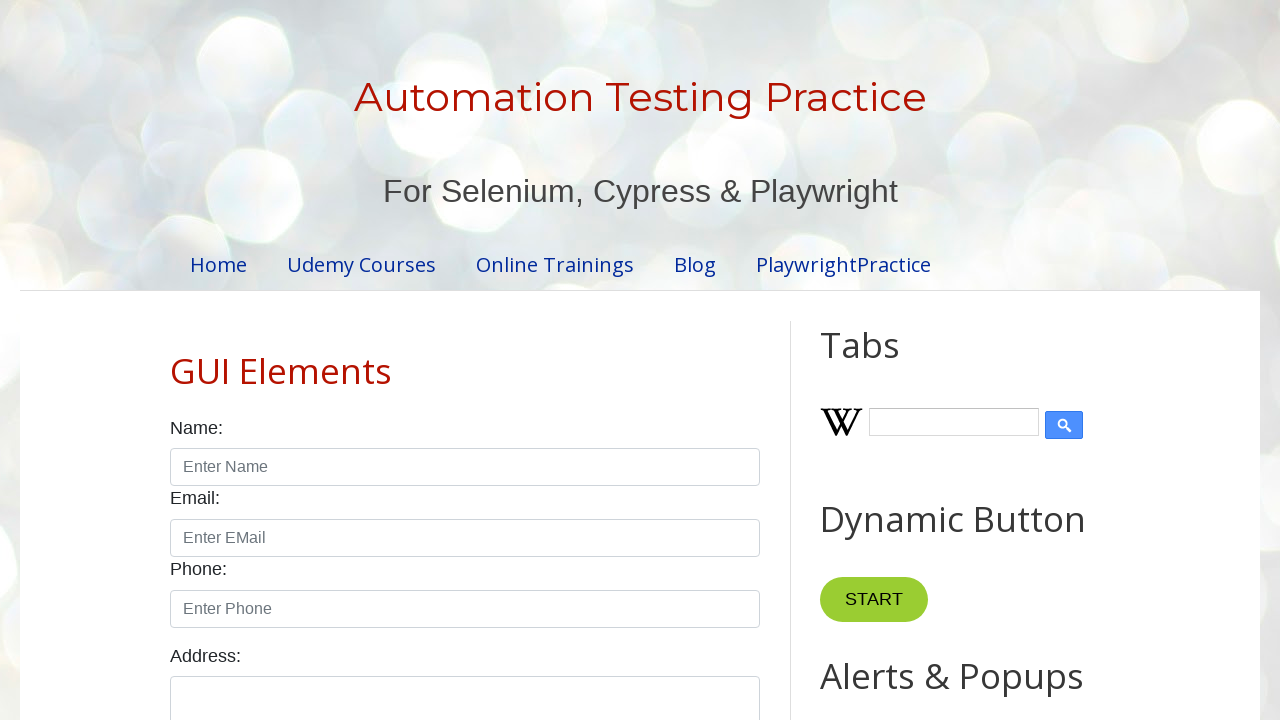

Clicked alert button to trigger JavaScript alert at (888, 361) on xpath=//button[@id='alertBtn']
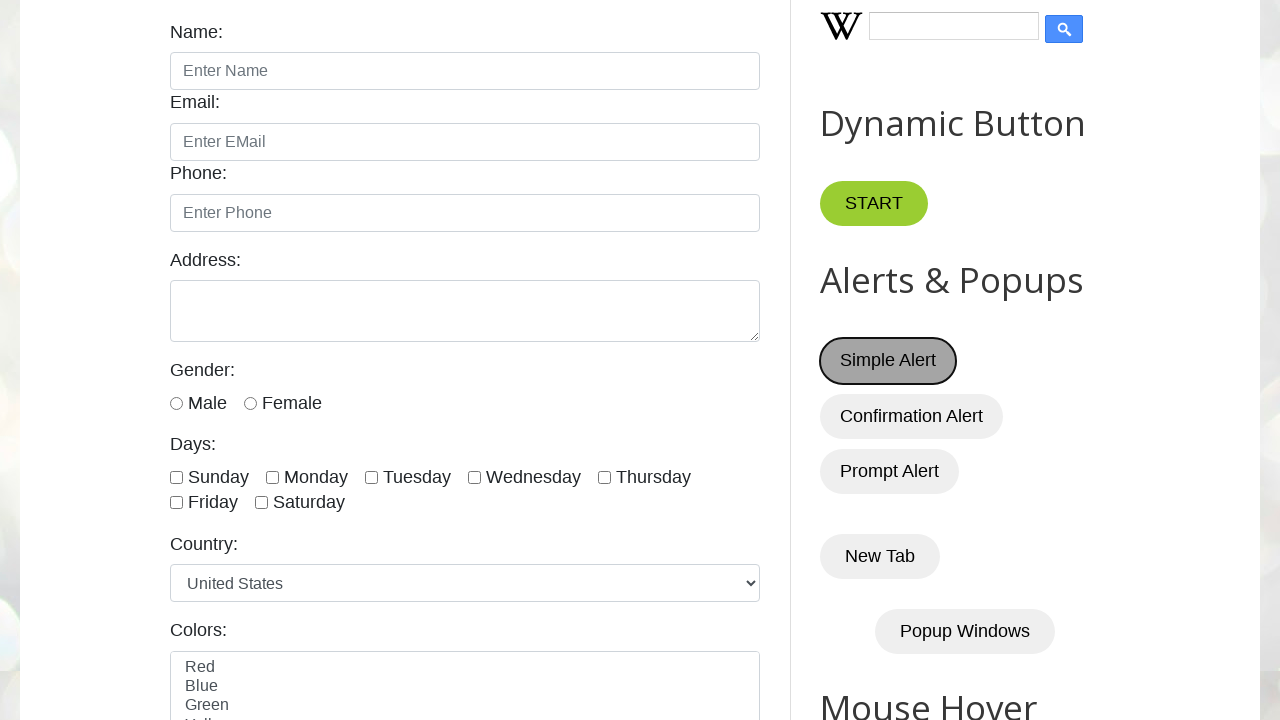

Waited for alert dialog to be handled
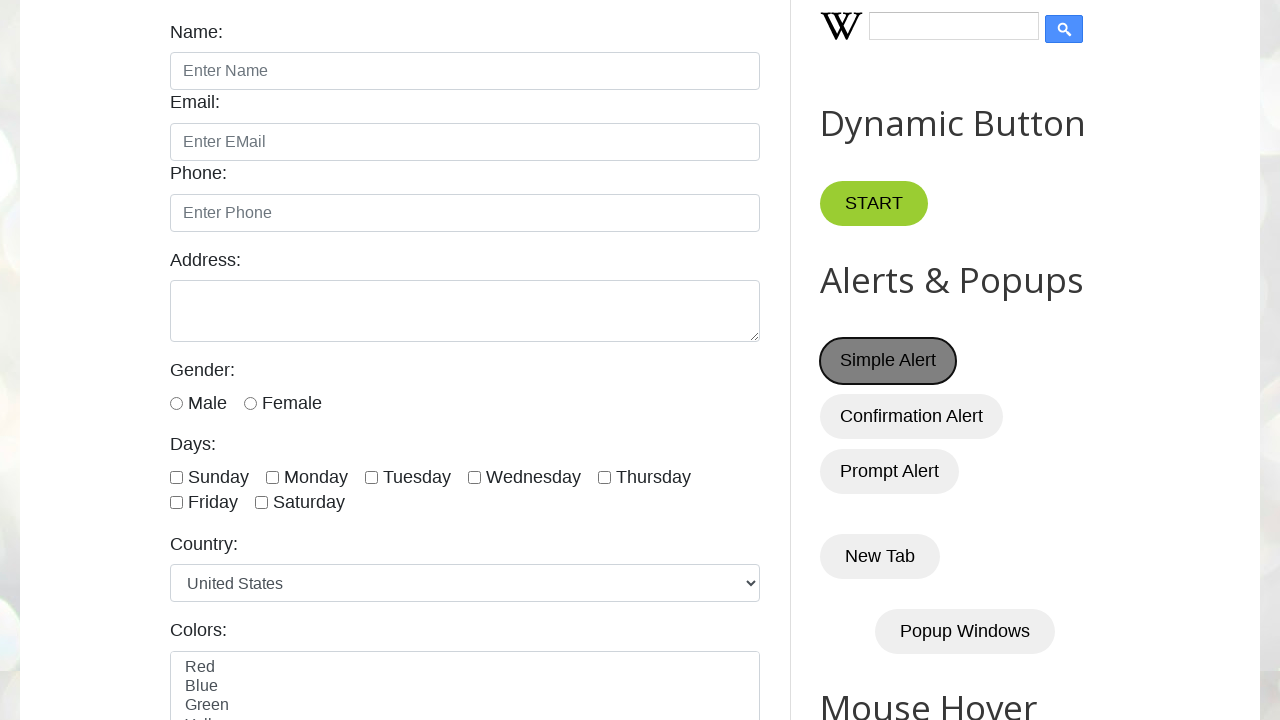

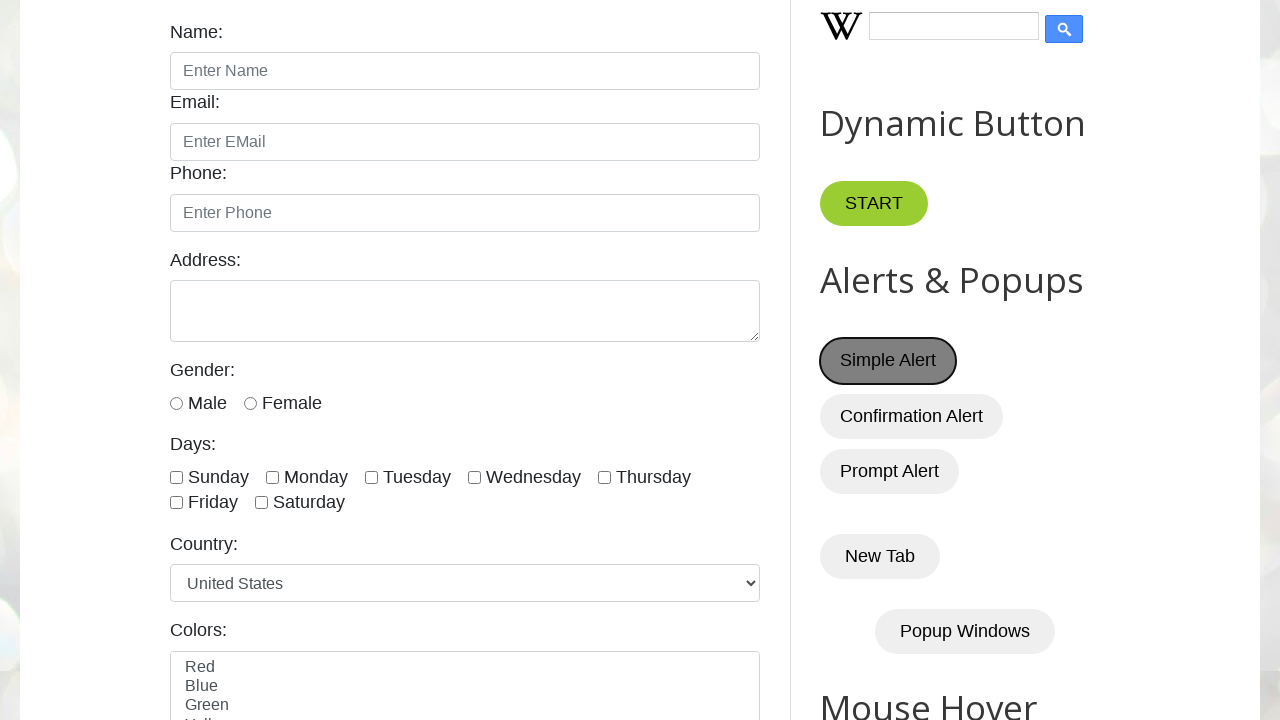